Scrolls down the page, hovers over an element to reveal a menu, and clicks on the "Top" option

Starting URL: https://rahulshettyacademy.com/AutomationPractice/

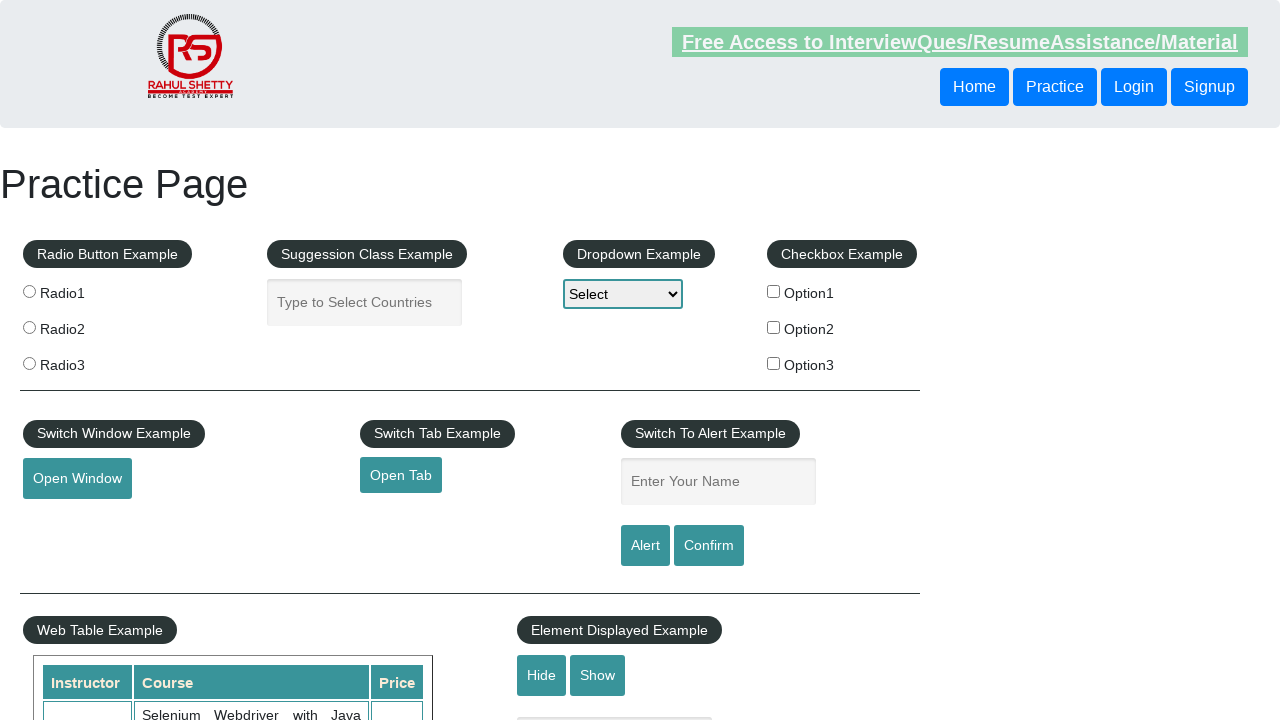

Scrolled down the page by 1200 pixels
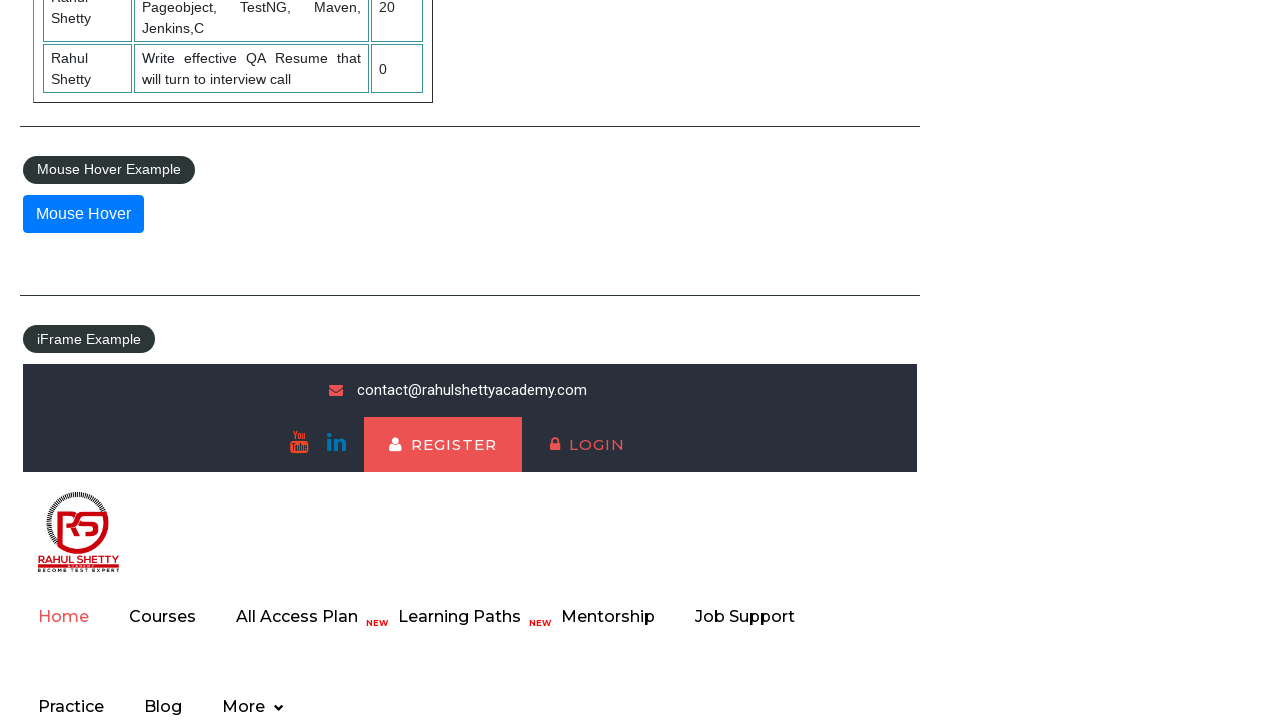

Waited 2 seconds for page to settle
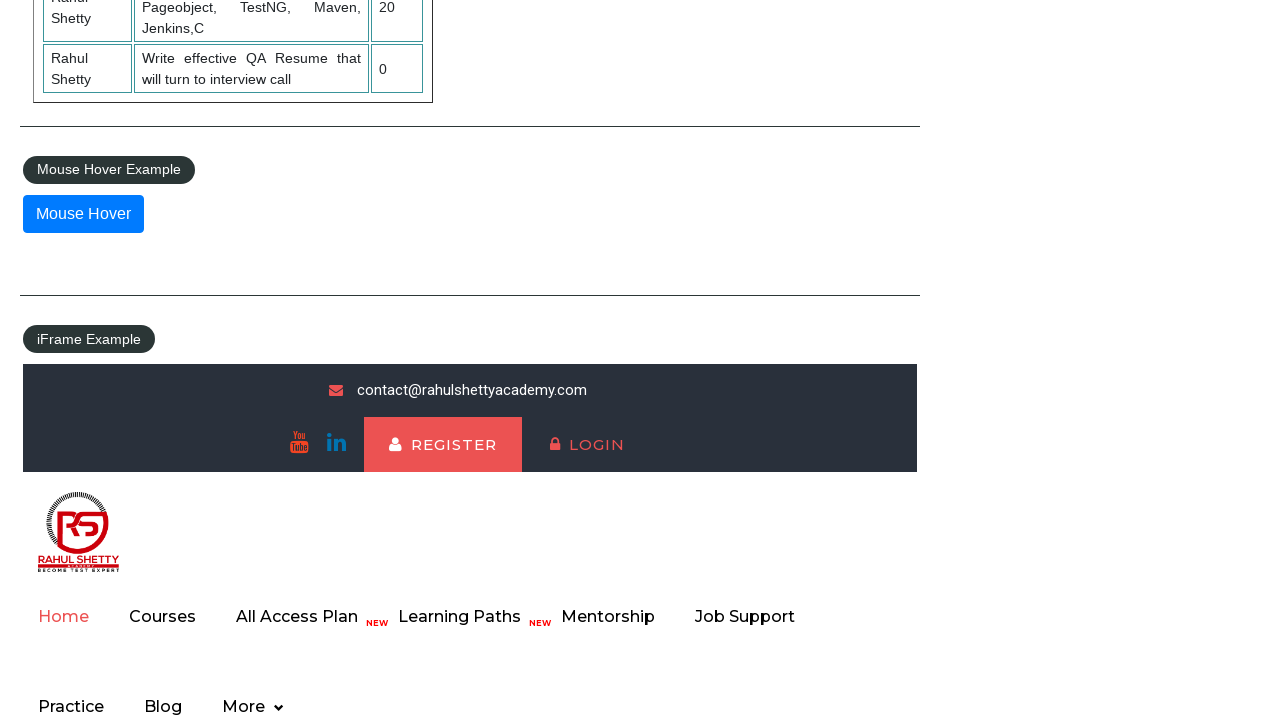

Hovered over the mouse hover element to reveal menu at (83, 214) on xpath=//*[contains(@id,'mousehover')]
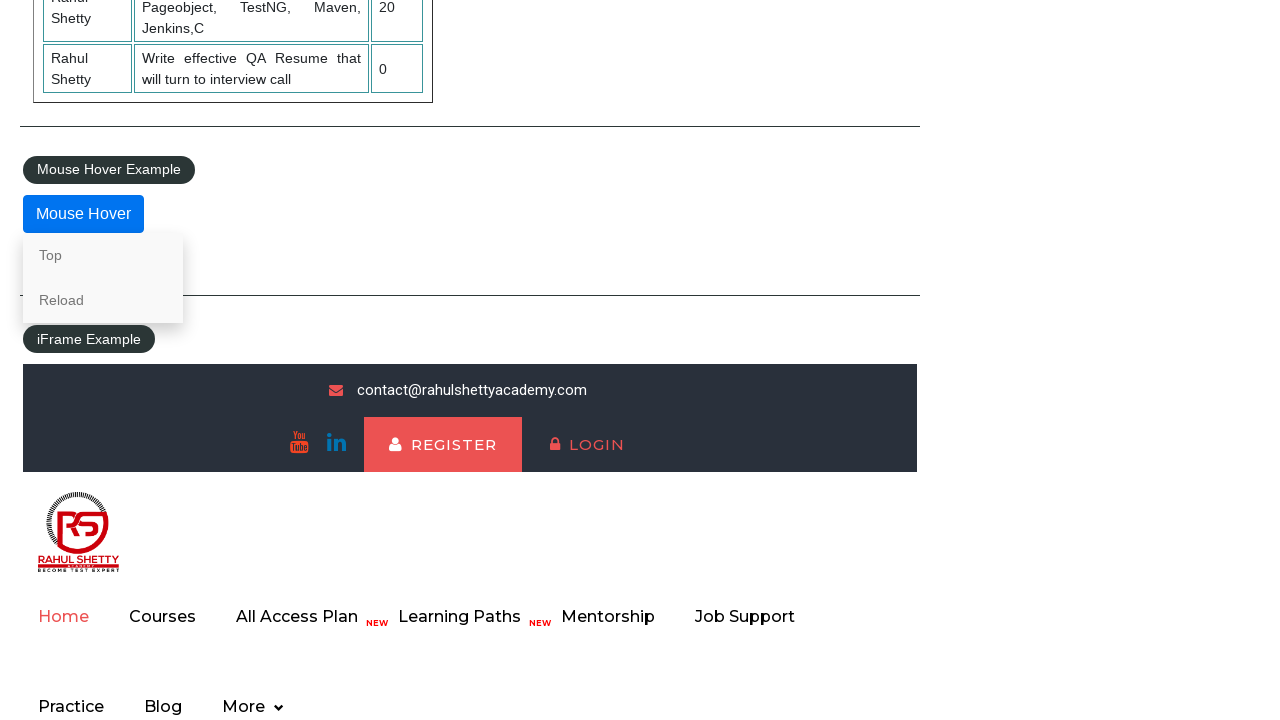

Waited 2 seconds for hover menu to appear
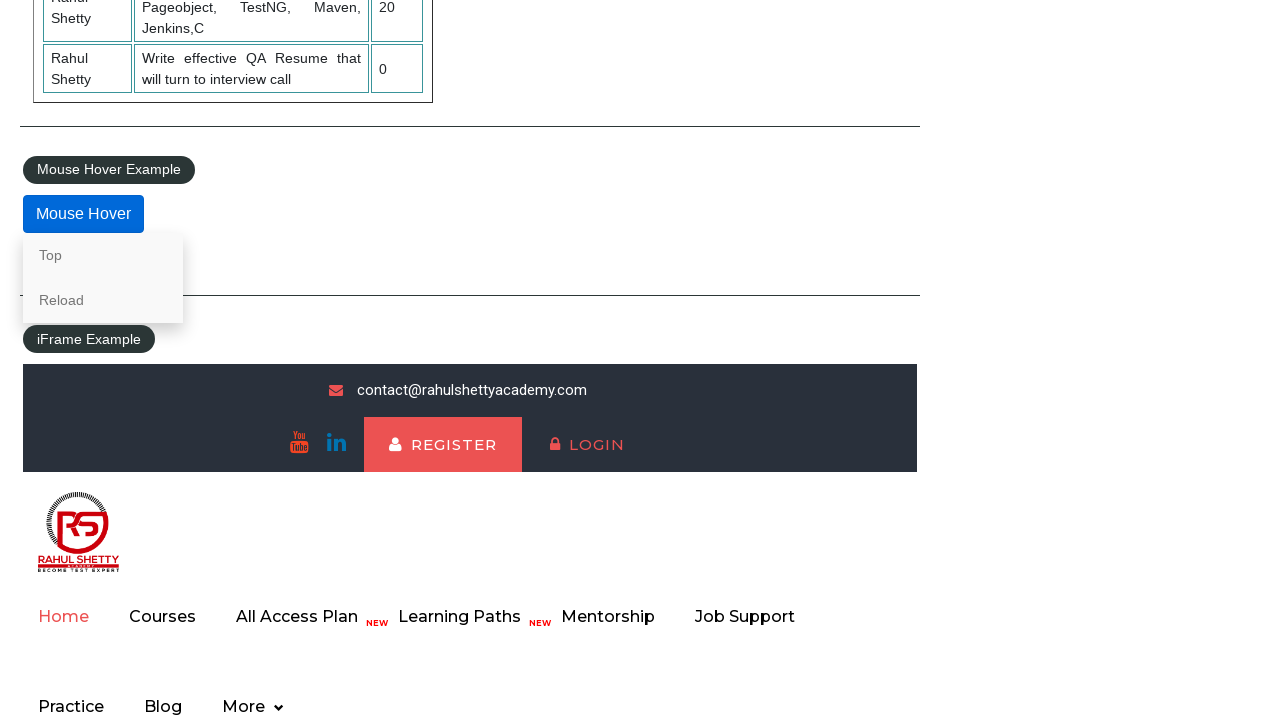

Clicked on the 'Top' option in the hover menu at (103, 255) on xpath=//*[contains(text(),'Top')]
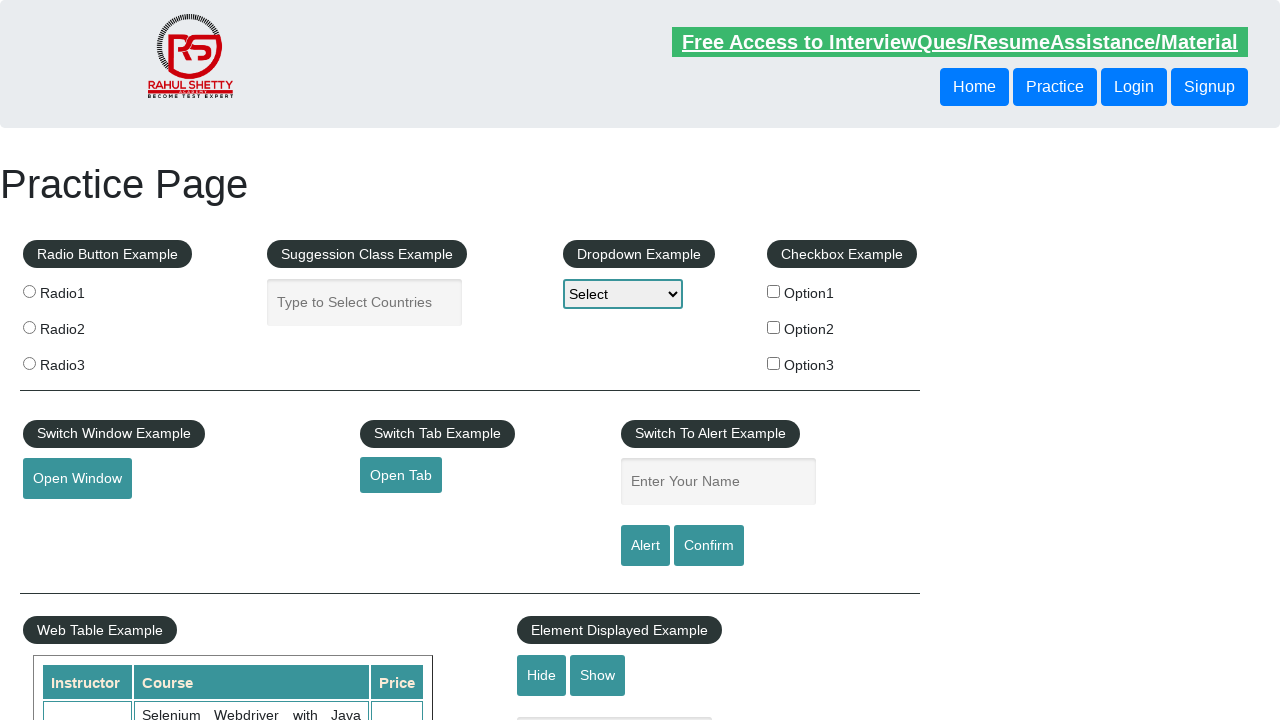

Waited 2 seconds for action to complete
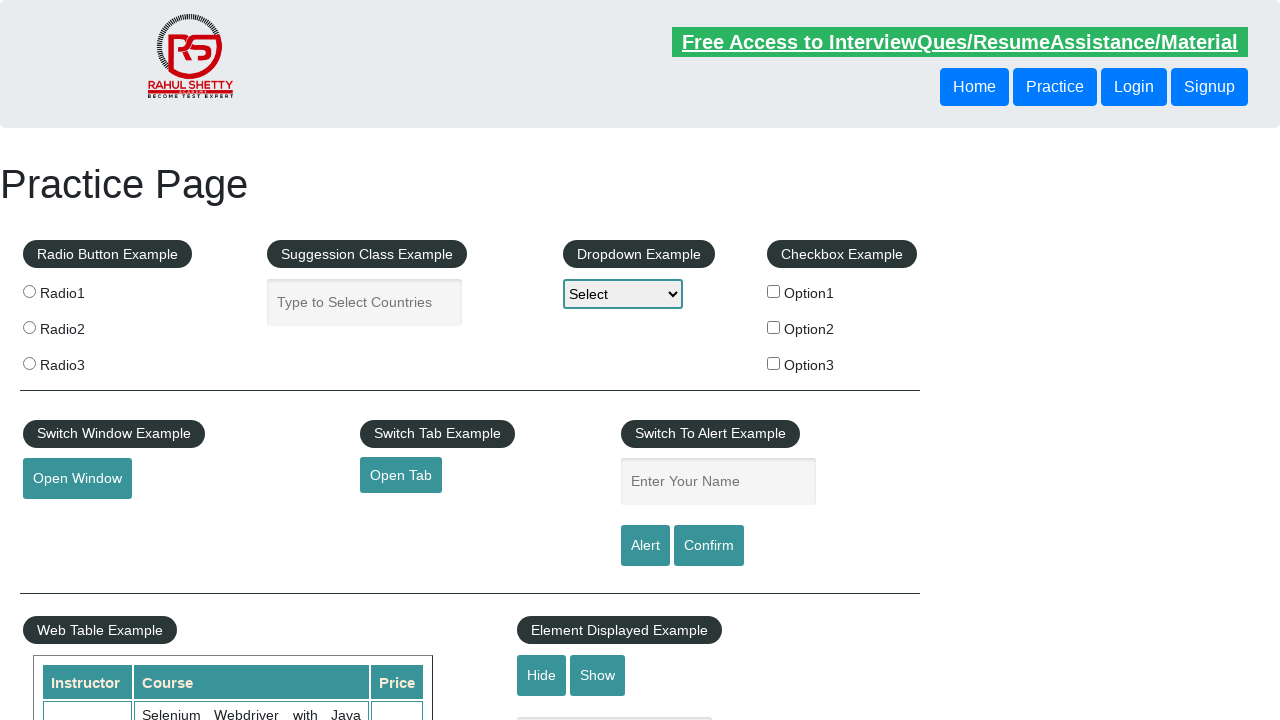

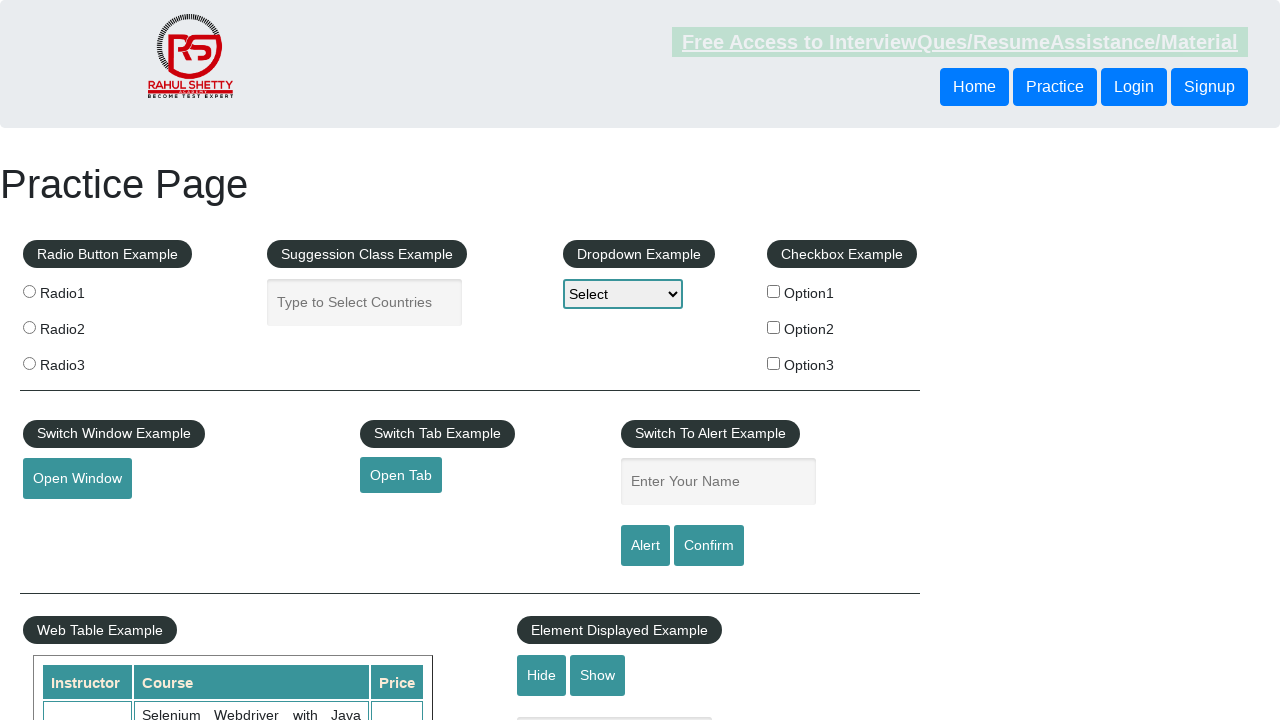